Tests the drag and drop slider functionality by navigating to the slider demo page and dragging a slider element to a specific position

Starting URL: https://www.lambdatest.com/selenium-playground/

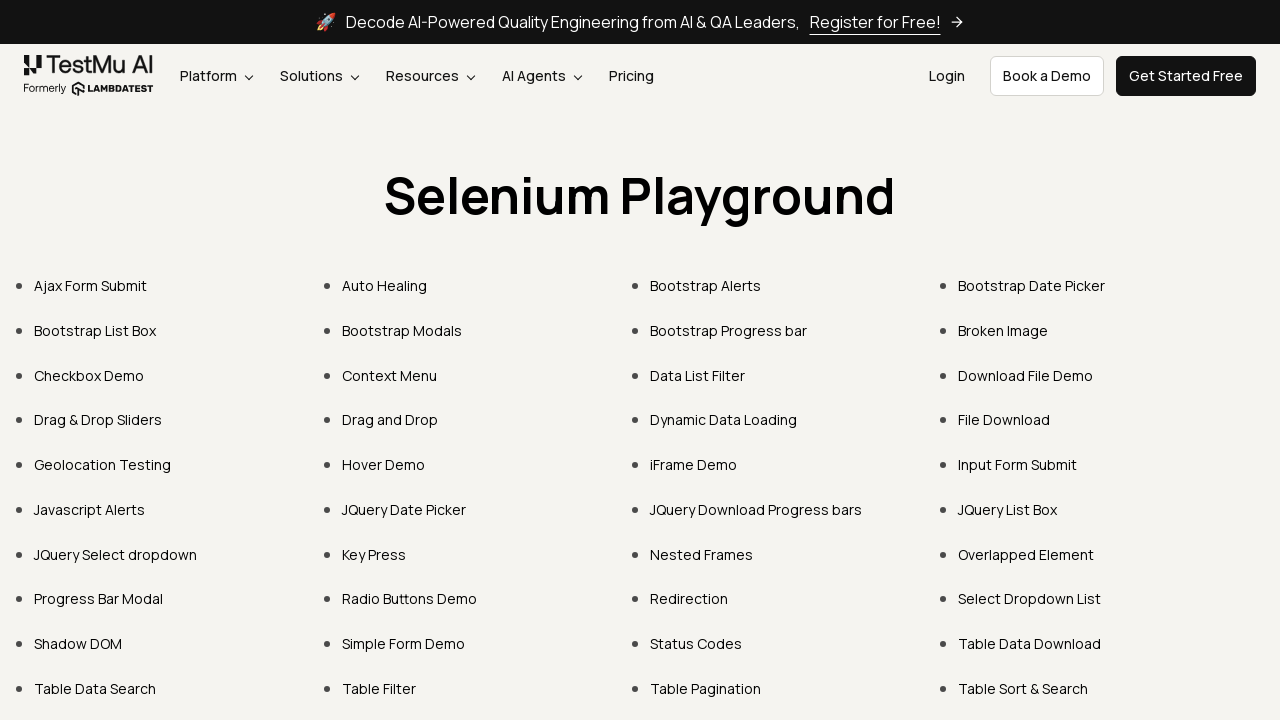

Clicked on Drag & Drop Sliders link at (98, 420) on text='Drag & Drop Sliders'
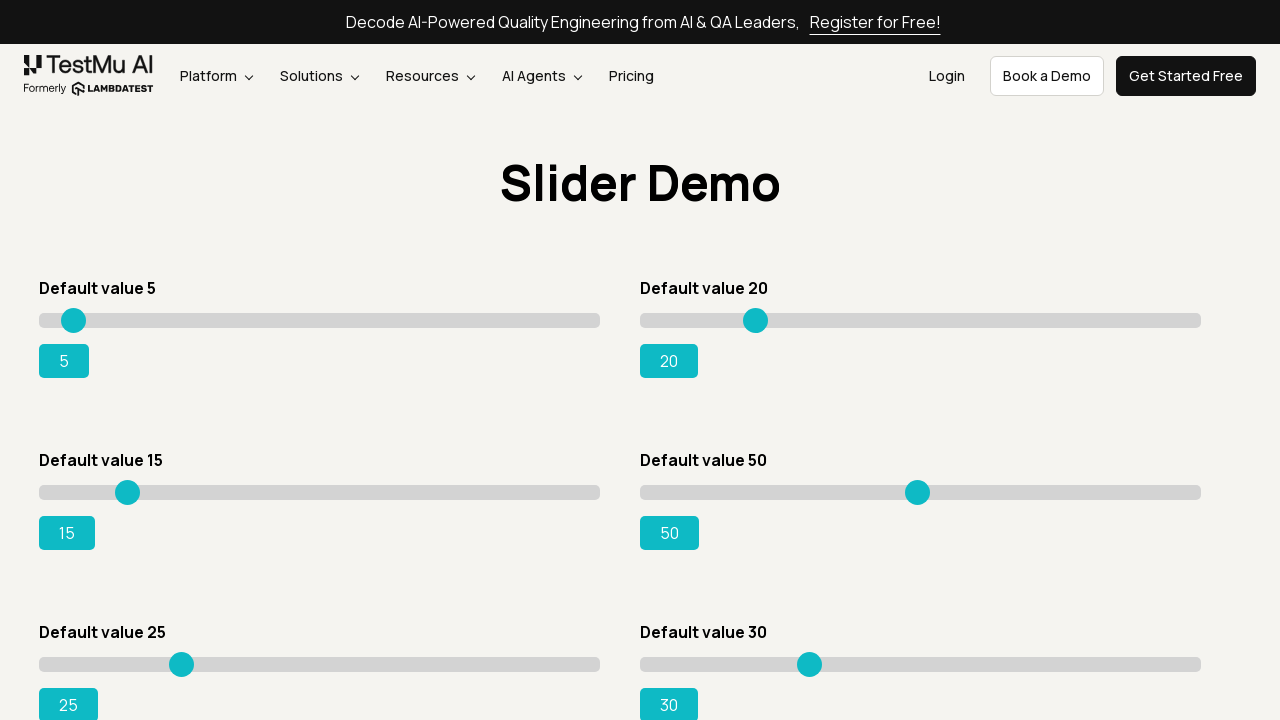

Slider page loaded and slider3 element is visible
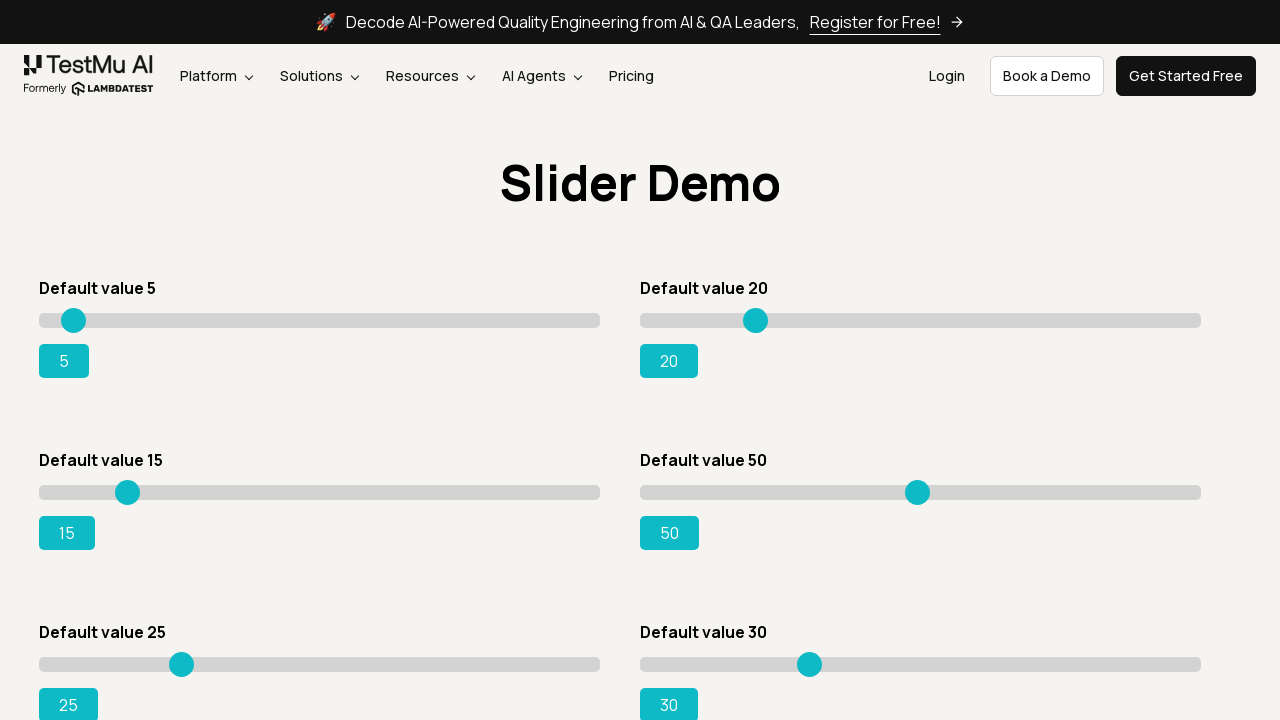

Located slider3 element
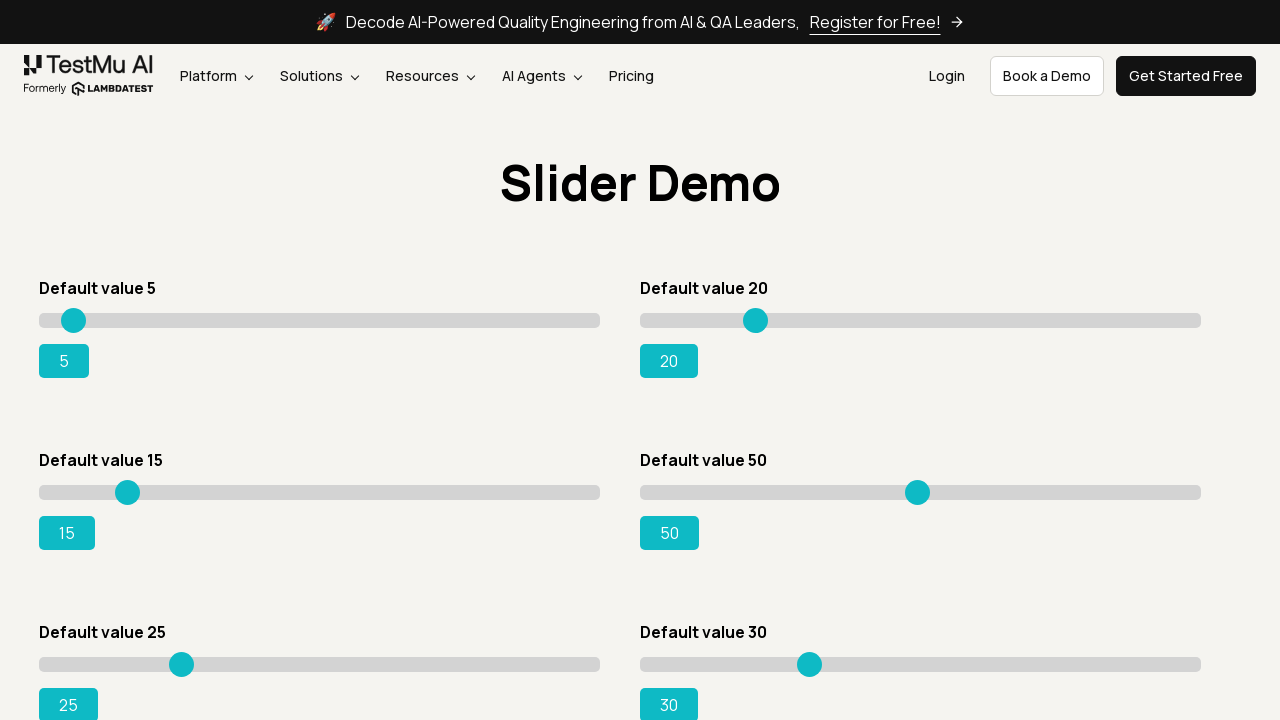

Retrieved bounding box coordinates of slider element
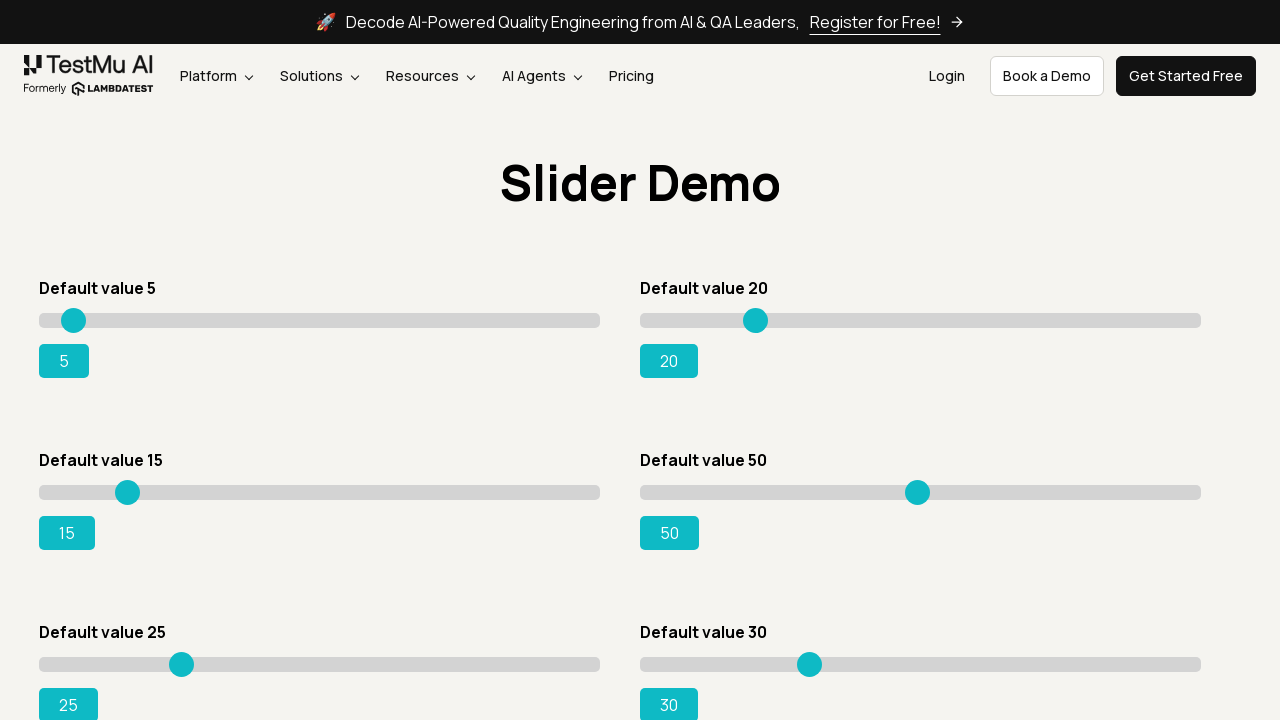

Moved mouse to center of slider element at (340, 499)
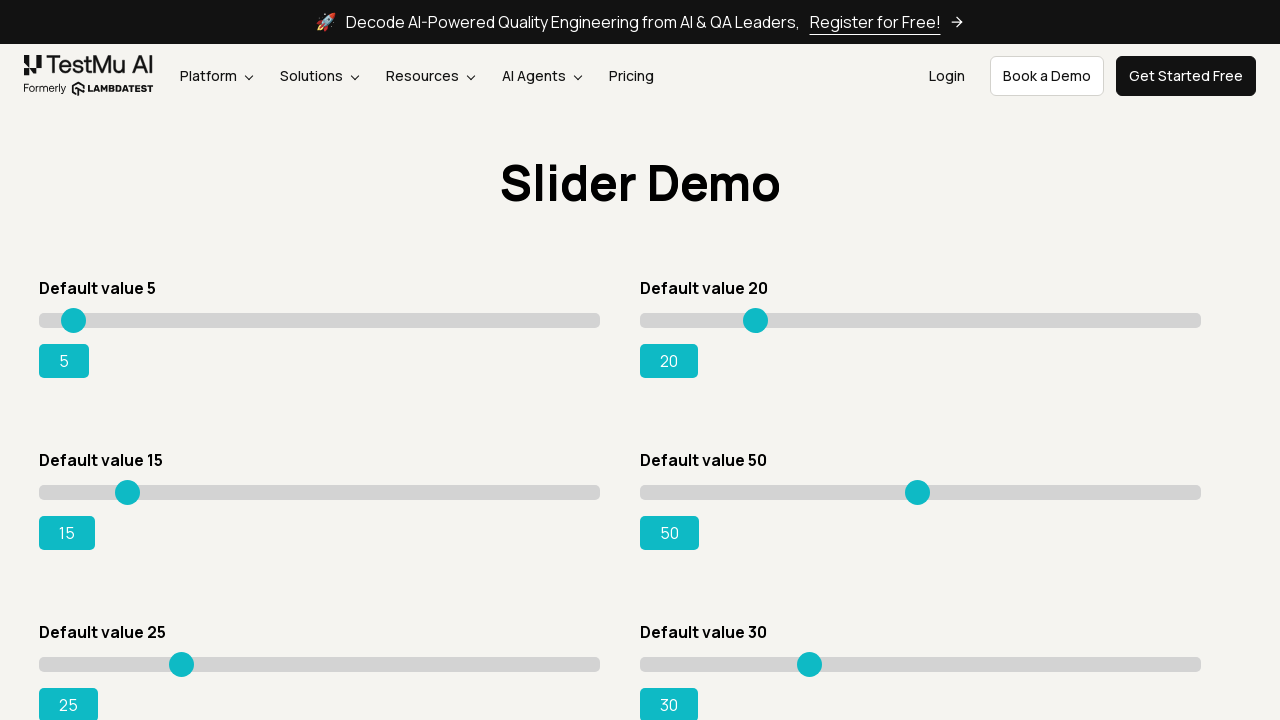

Pressed mouse button down on slider at (340, 499)
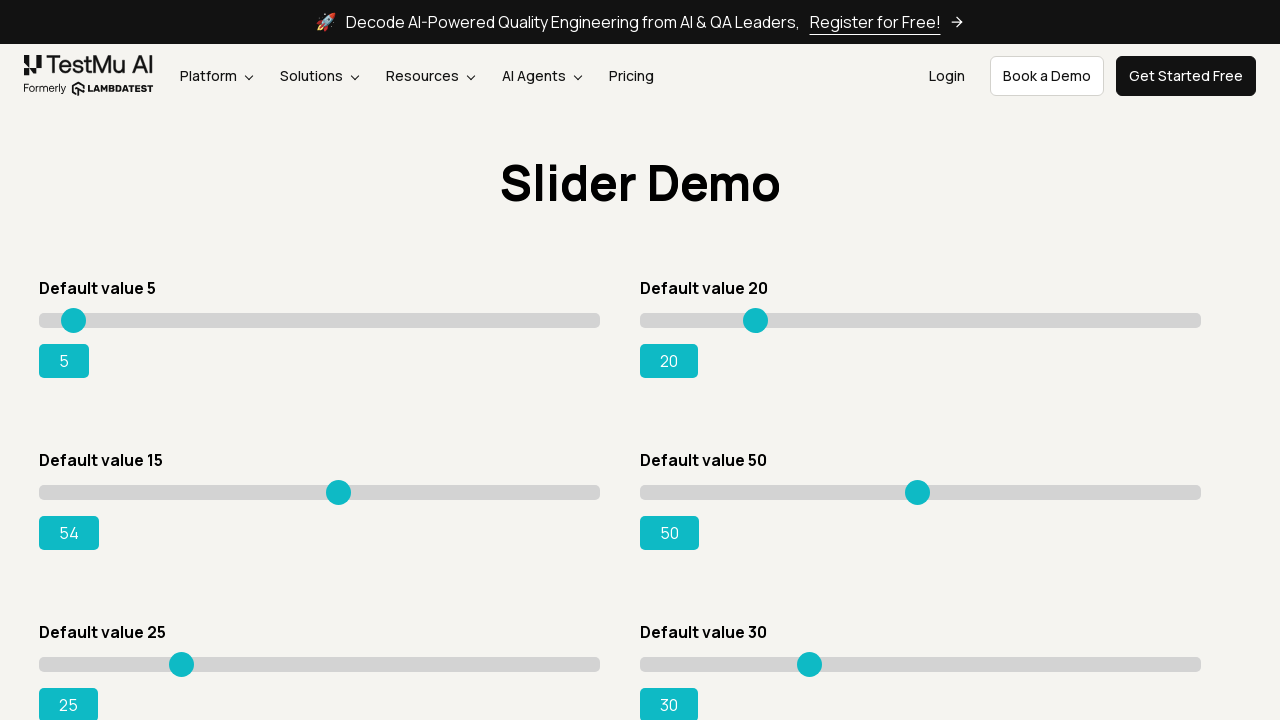

Dragged slider 168 pixels to the right at (508, 499)
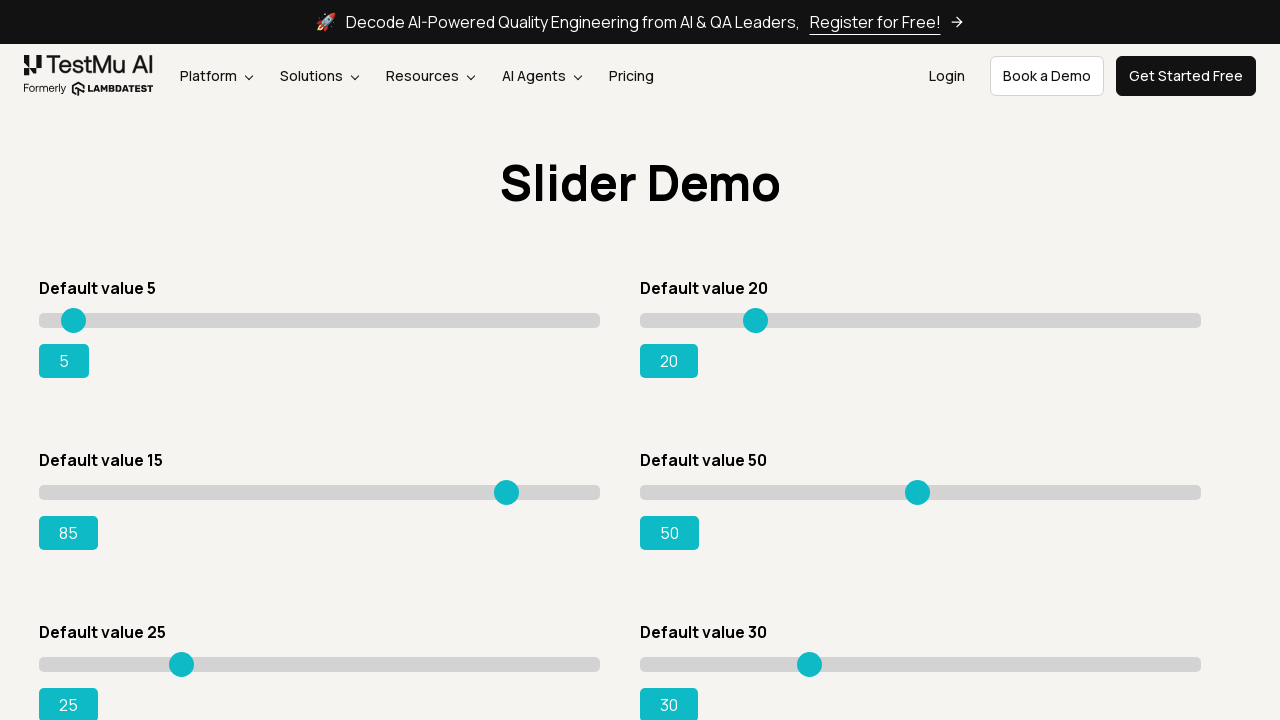

Released mouse button to complete drag action at (508, 499)
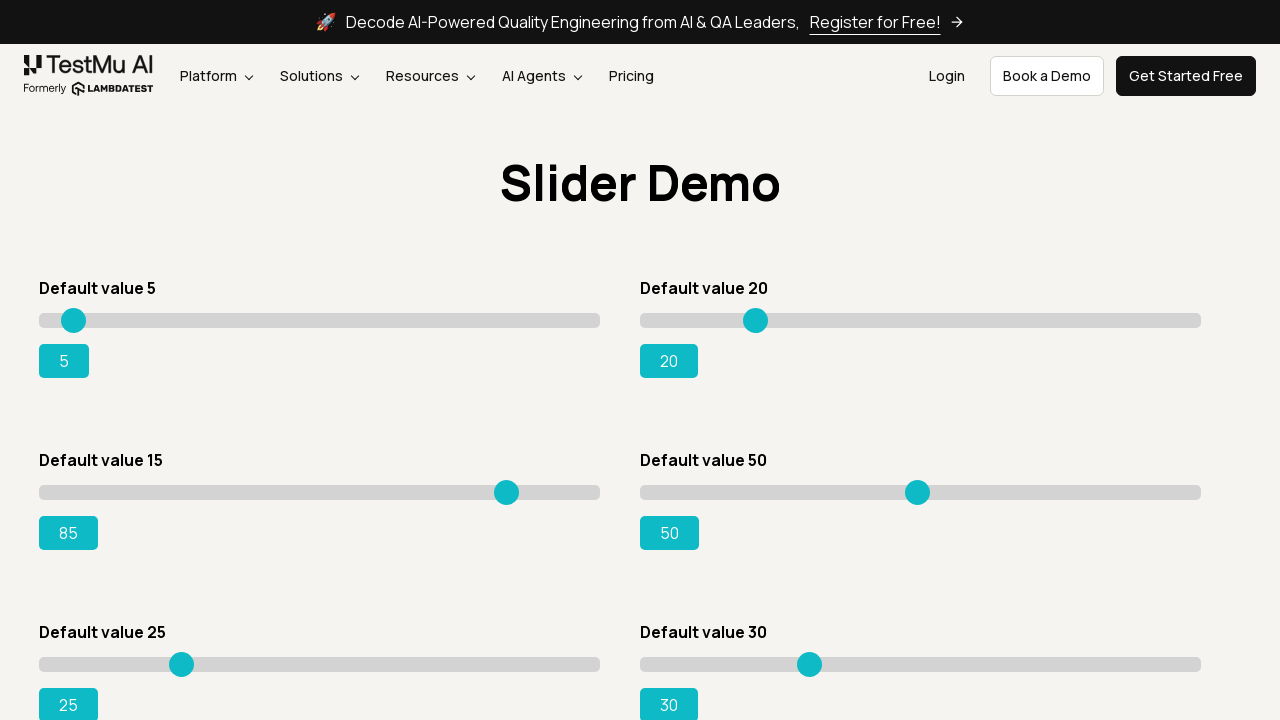

Range success value is now displayed, confirming slider moved to target position
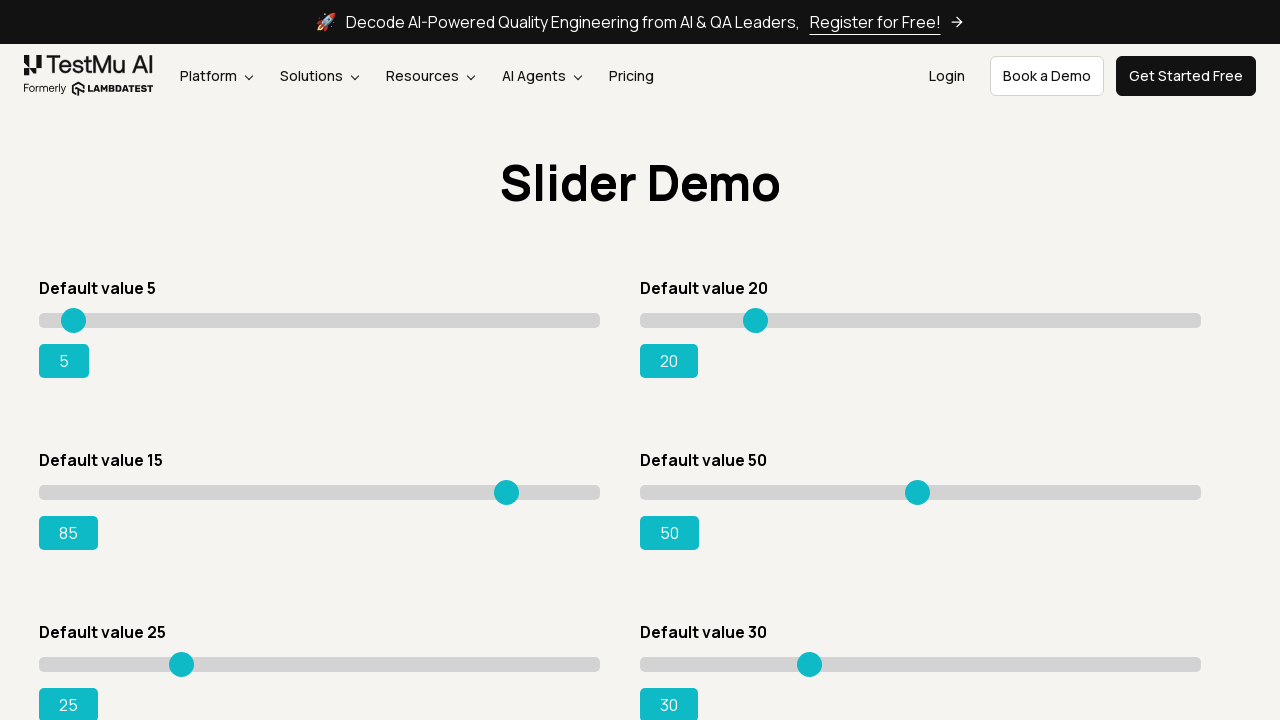

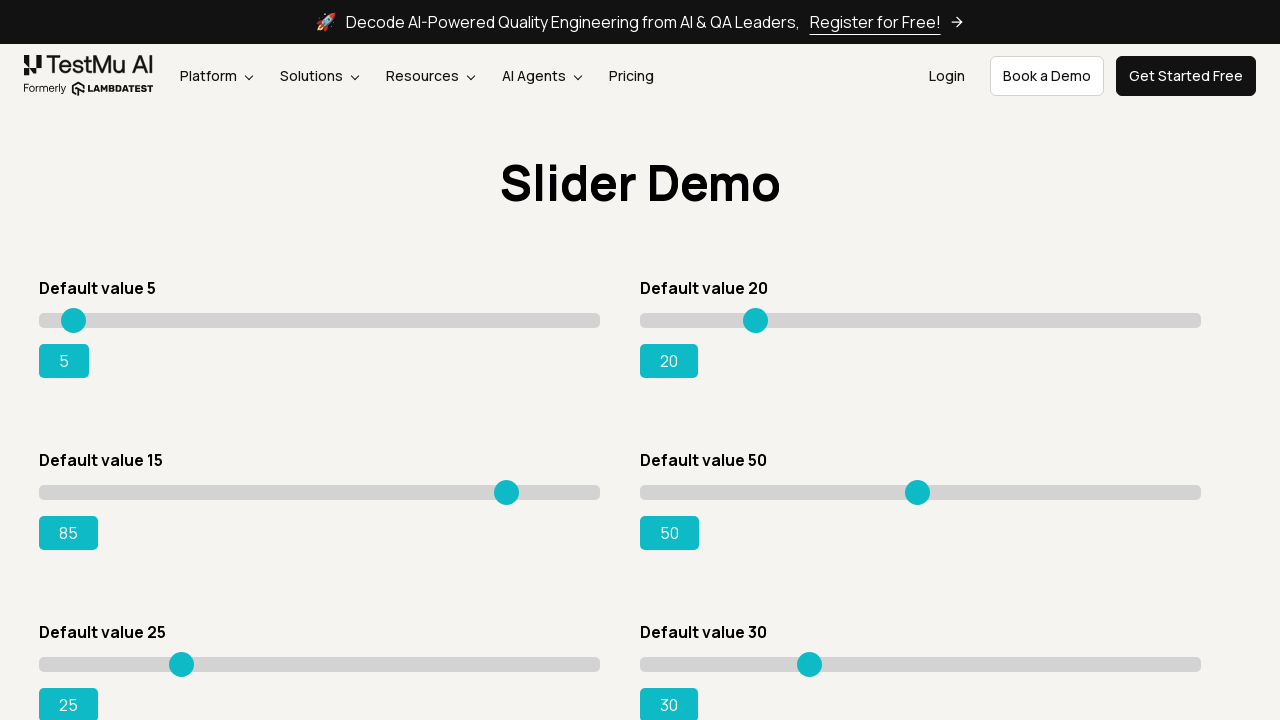